Tests robot purchase flow with multiple robot types by selecting different robot variants, entering quantity, and verifying purchase confirmation

Starting URL: http://www.kevinlamping.com/webdriverio-course-content/

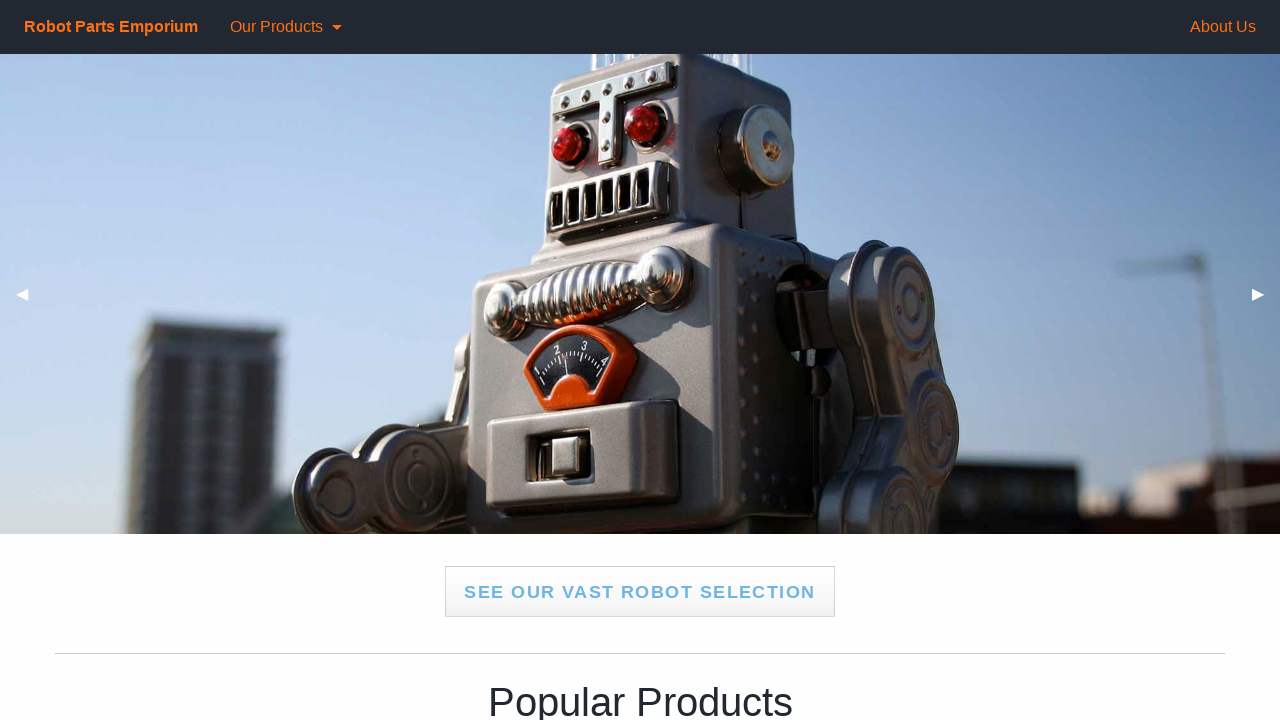

Navigated to robot selection page
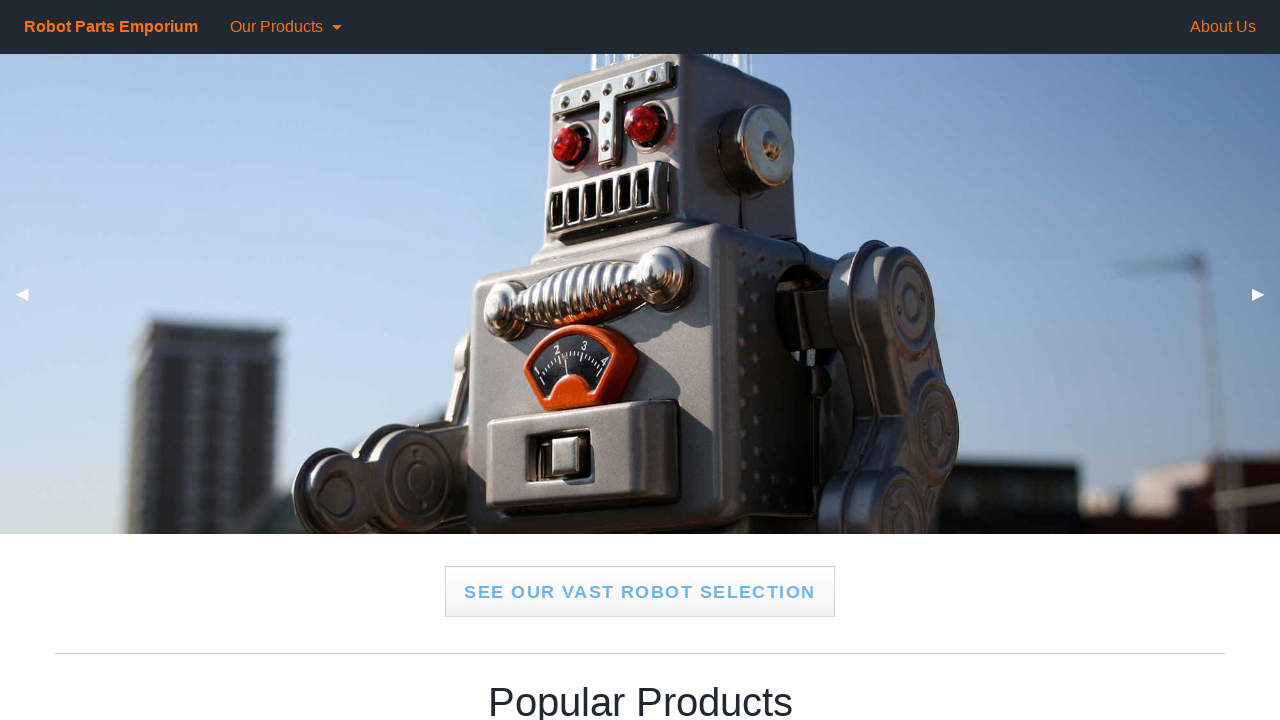

Clicked fancy button to start purchase flow at (640, 592) on xpath=//*[@class='fancy button large']
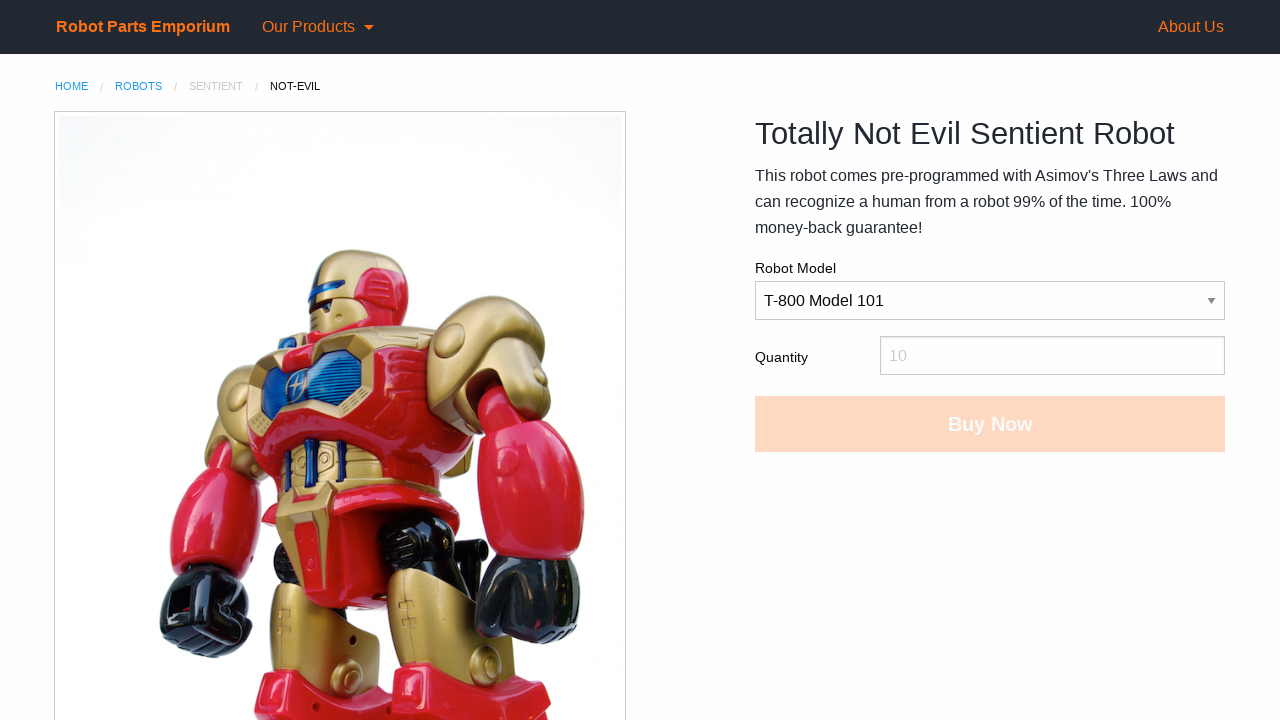

Selected robot type 'Centurion' from dropdown on #robotType
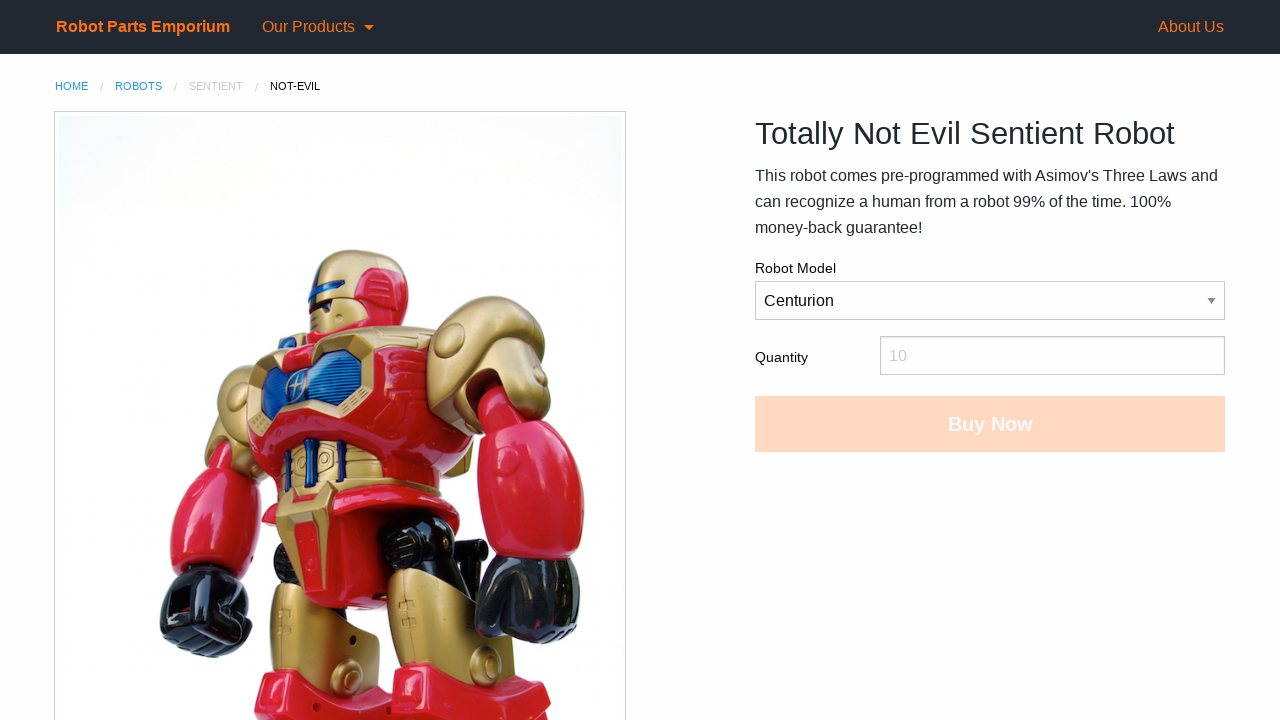

Entered quantity '3' on #qty
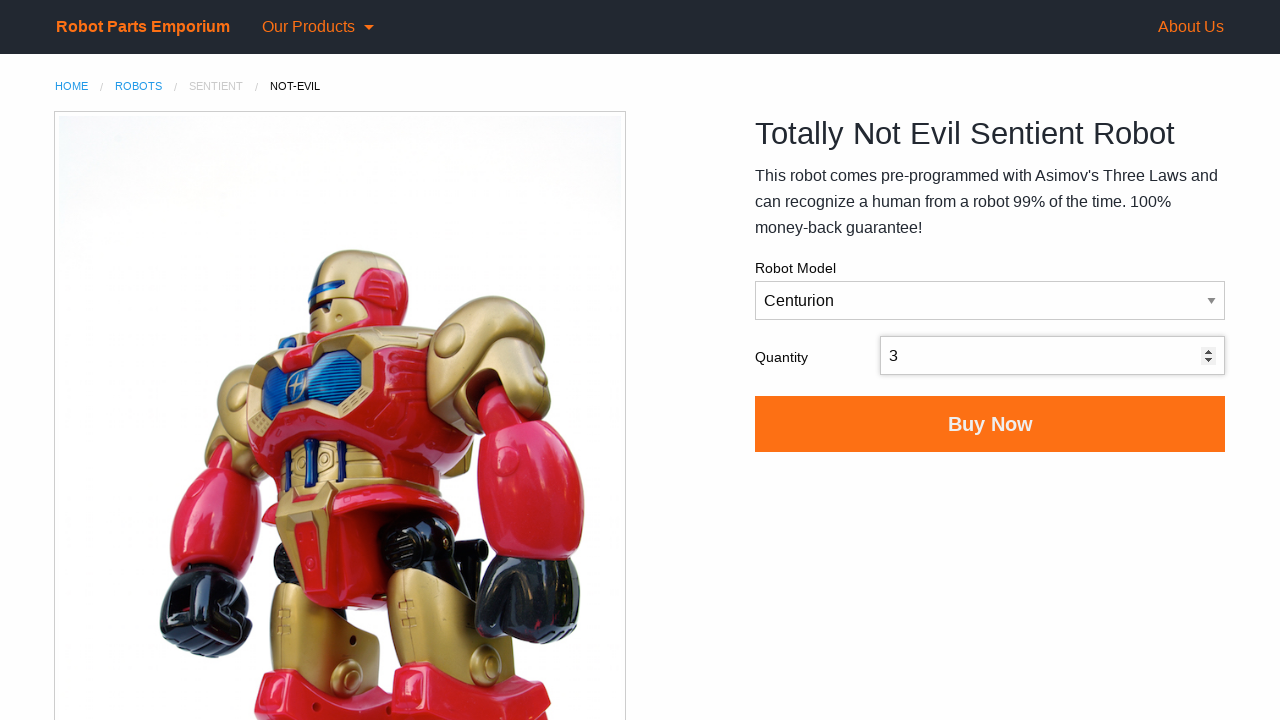

Clicked buy now button at (990, 424) on #buyNowButton
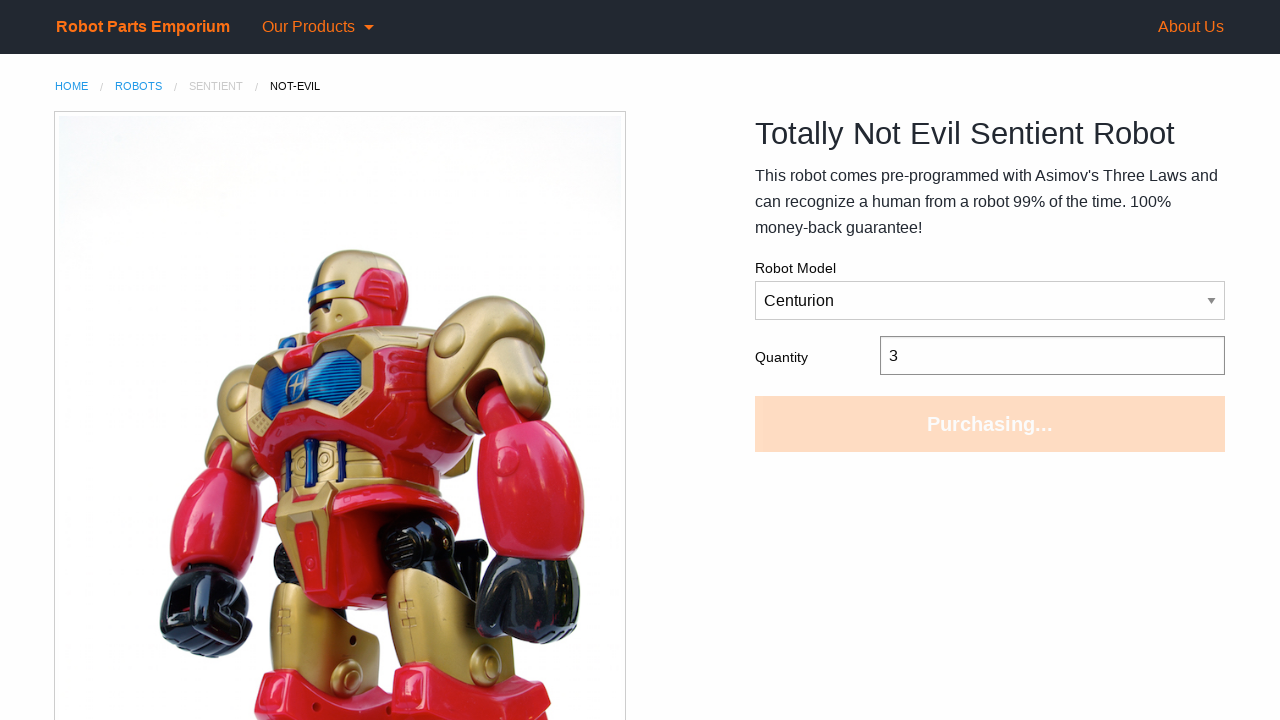

Confirmation message appeared
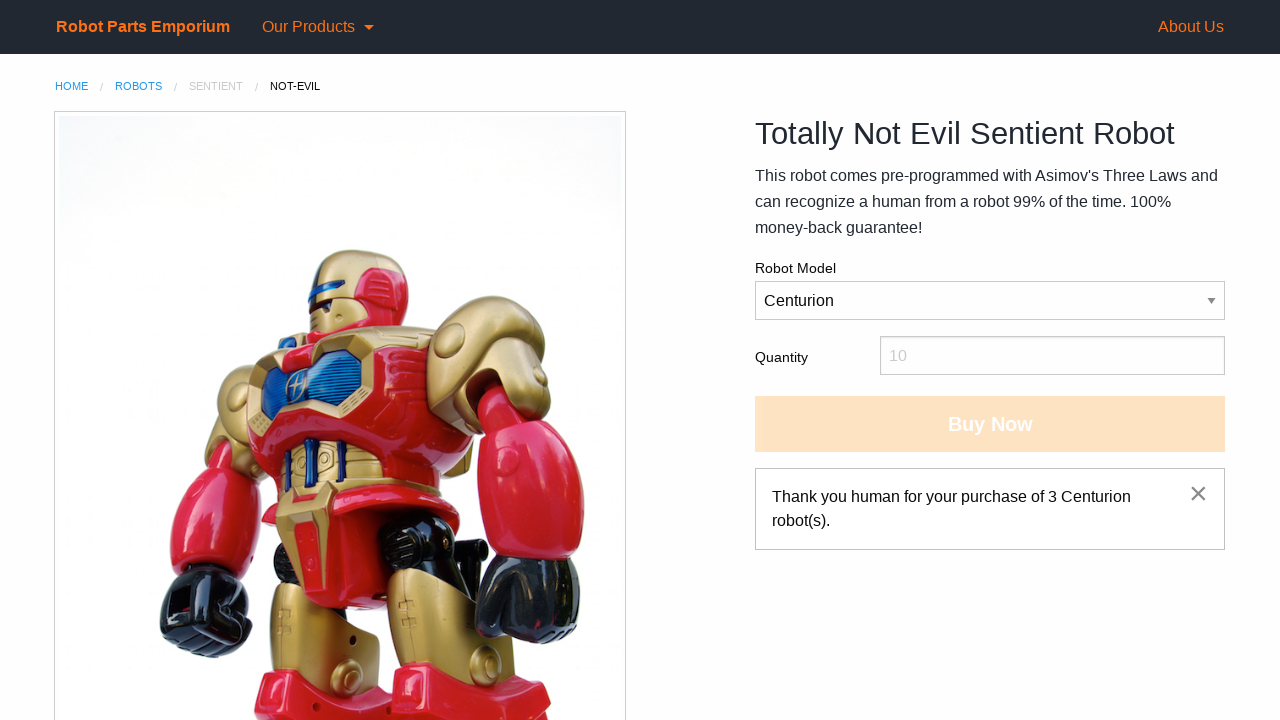

Retrieved confirmation message for Centurion robot purchase
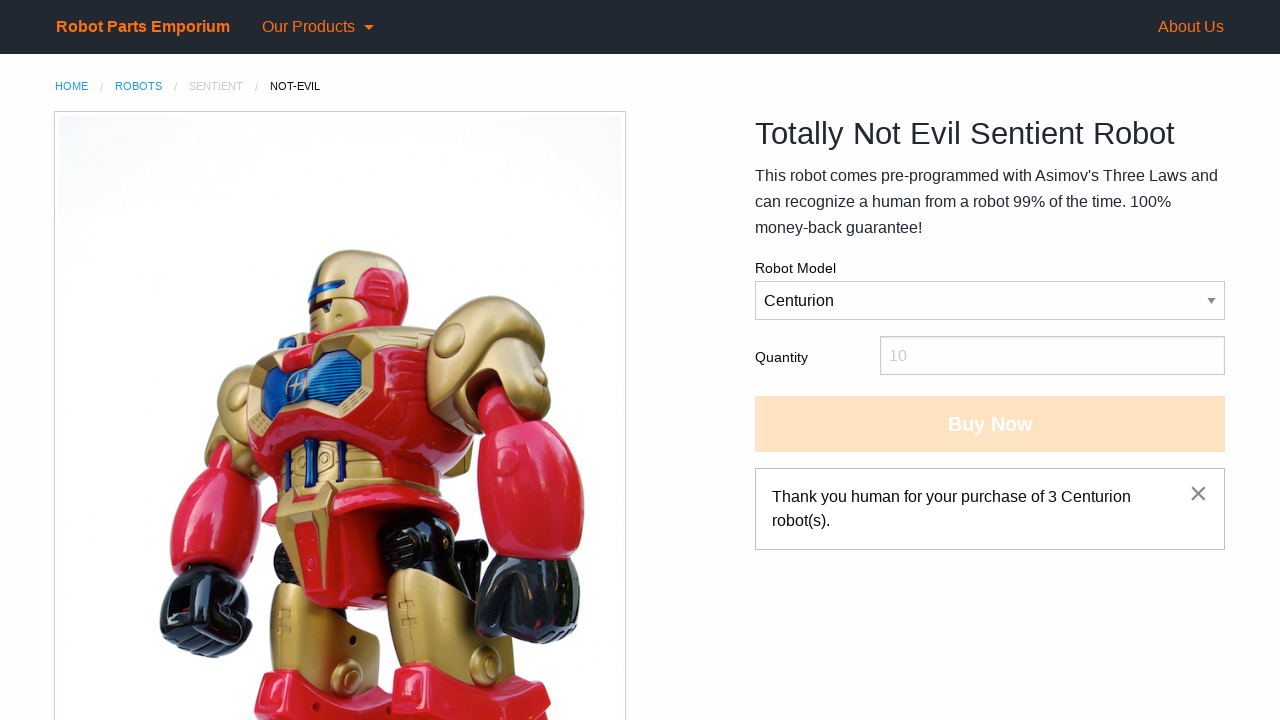

Verified purchase confirmation for 3 Centurion robot(s)
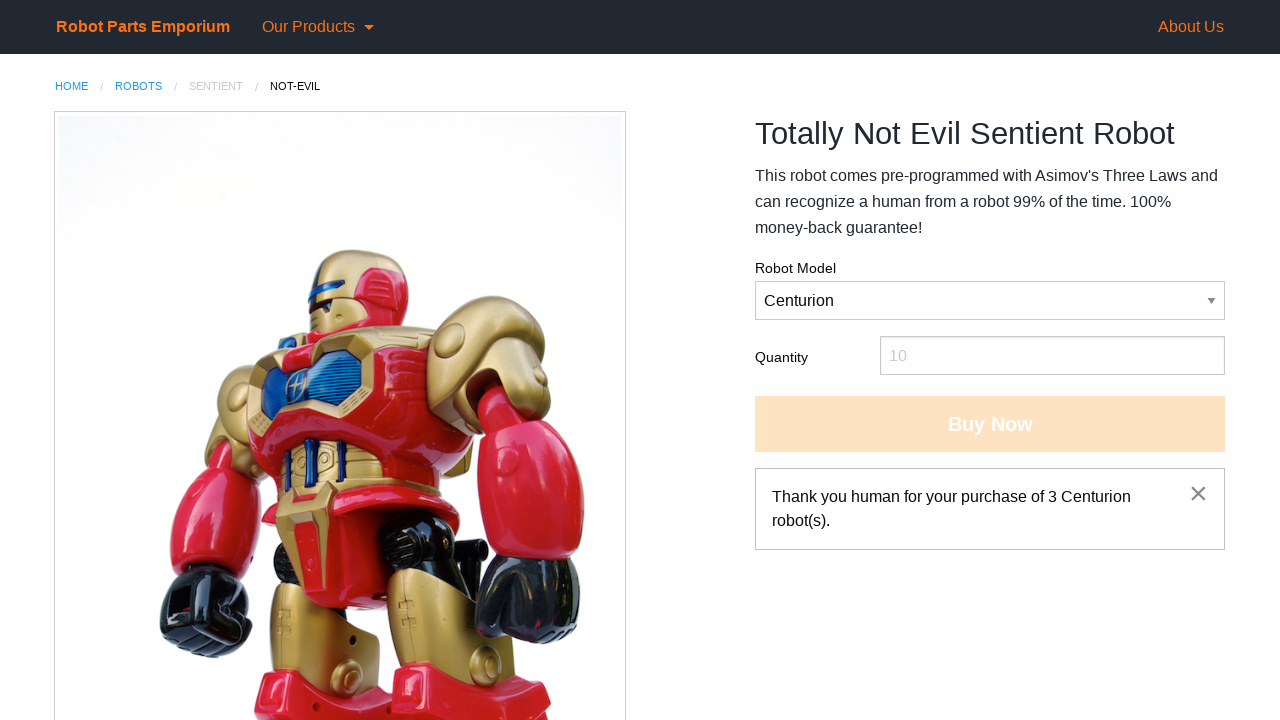

Navigated to robot selection page
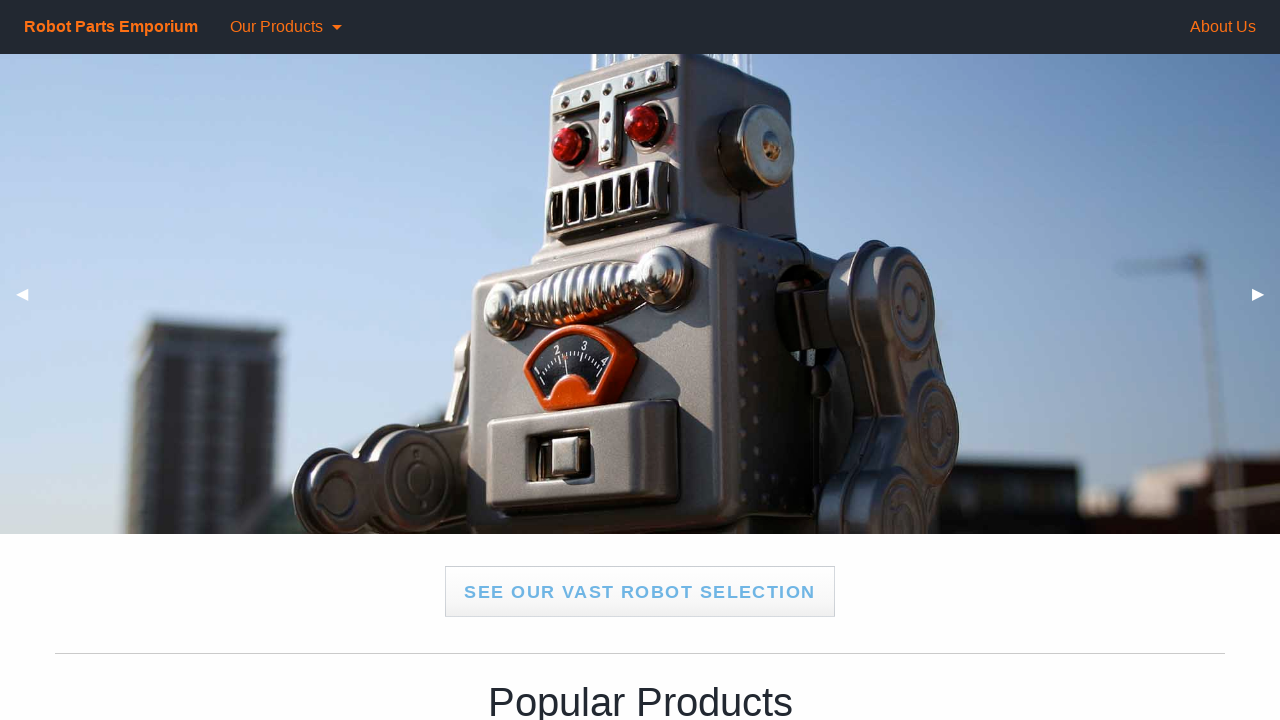

Clicked fancy button to start purchase flow at (640, 592) on xpath=//*[@class='fancy button large']
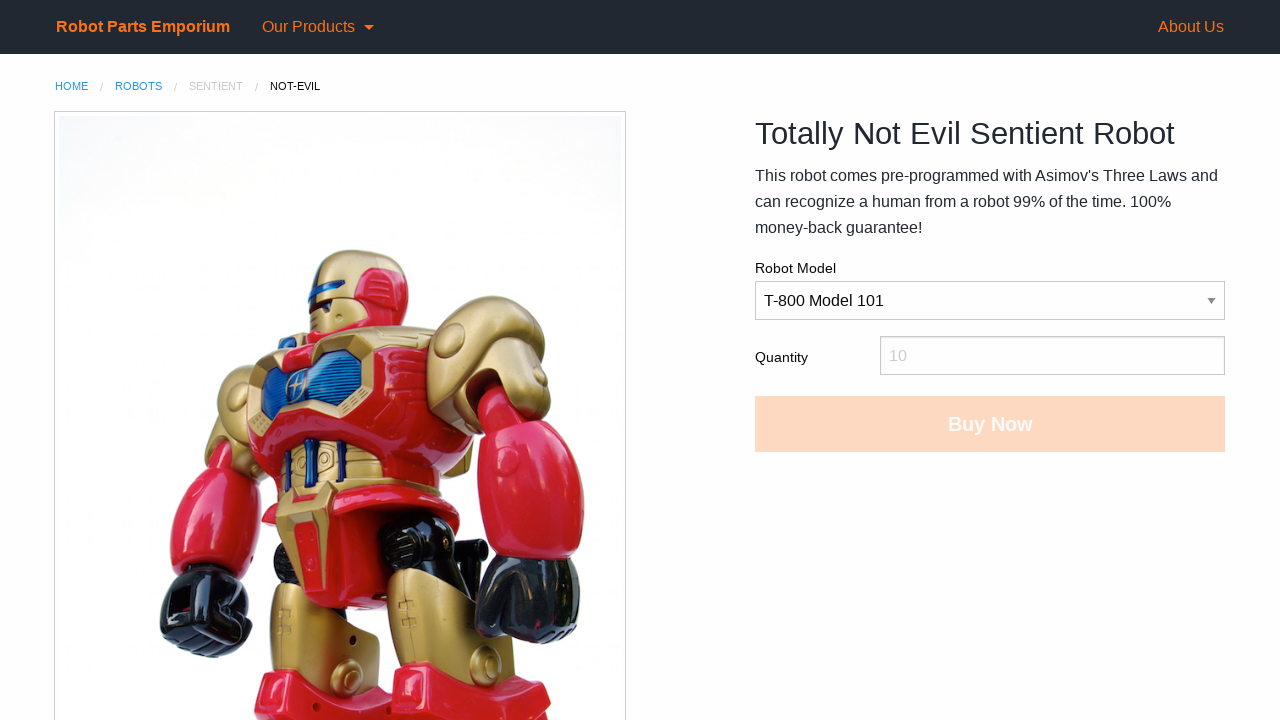

Selected robot type 'HAL' from dropdown on #robotType
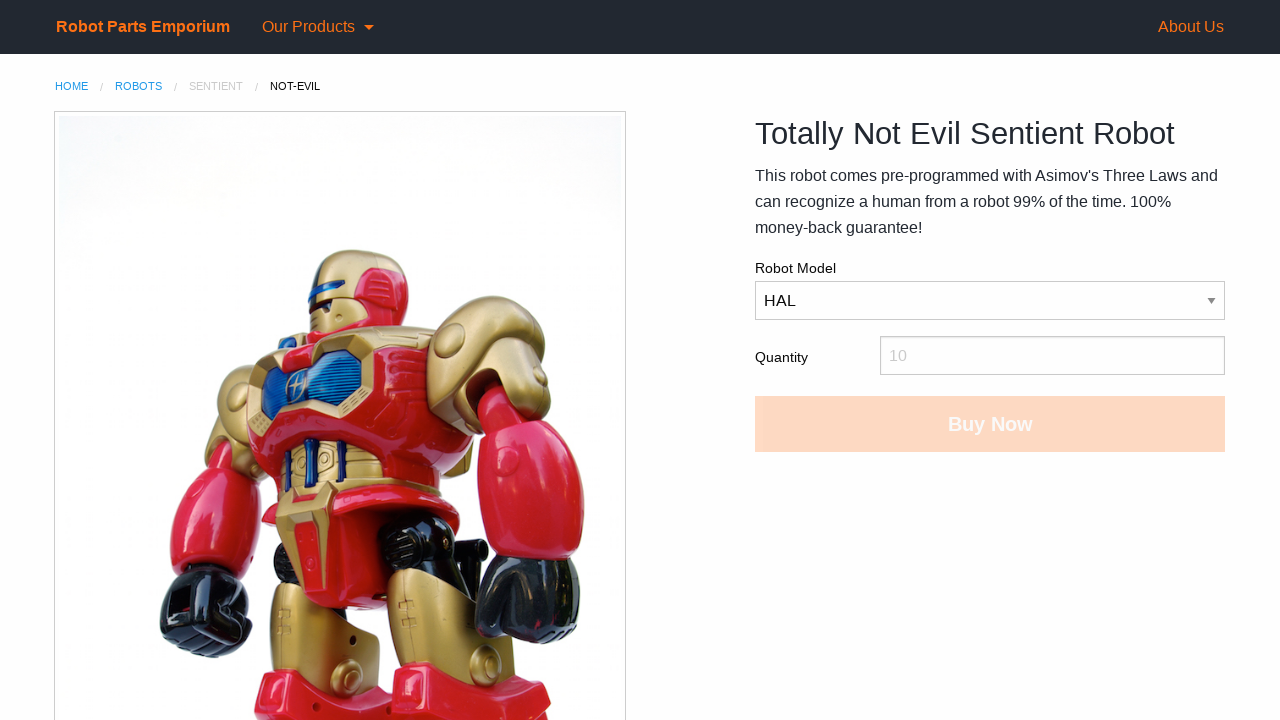

Entered quantity '3' on #qty
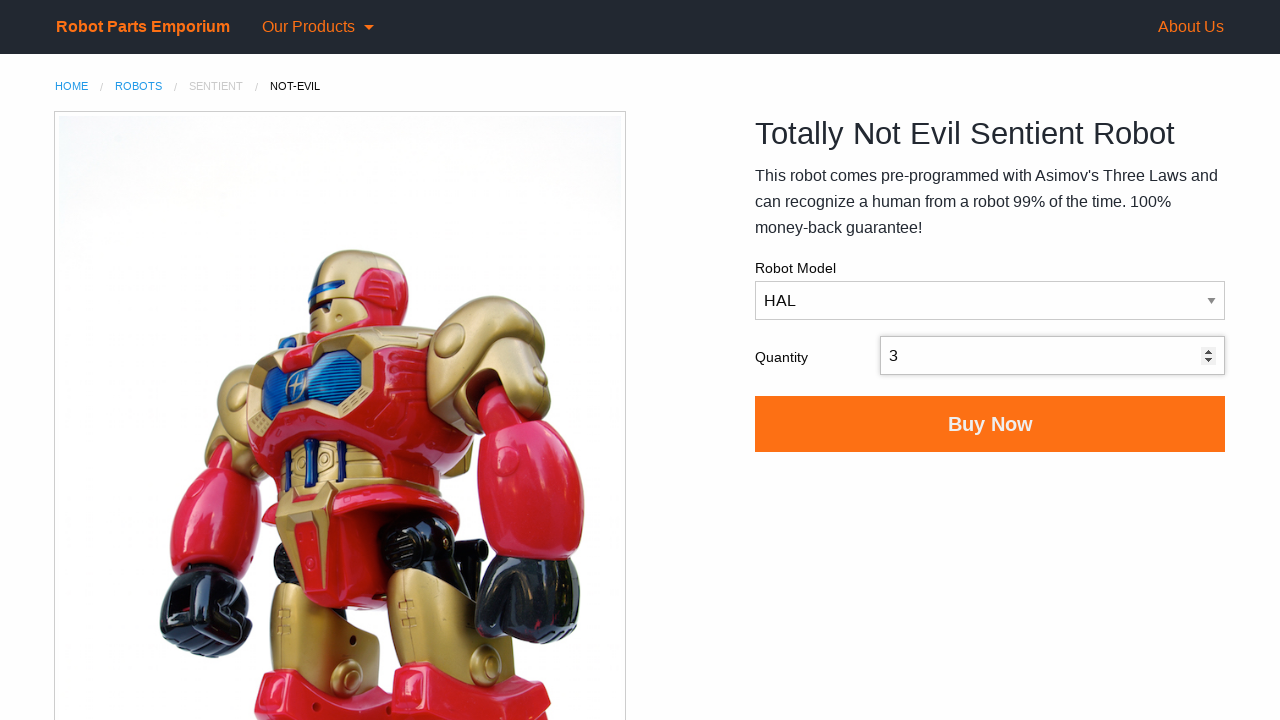

Clicked buy now button at (990, 424) on #buyNowButton
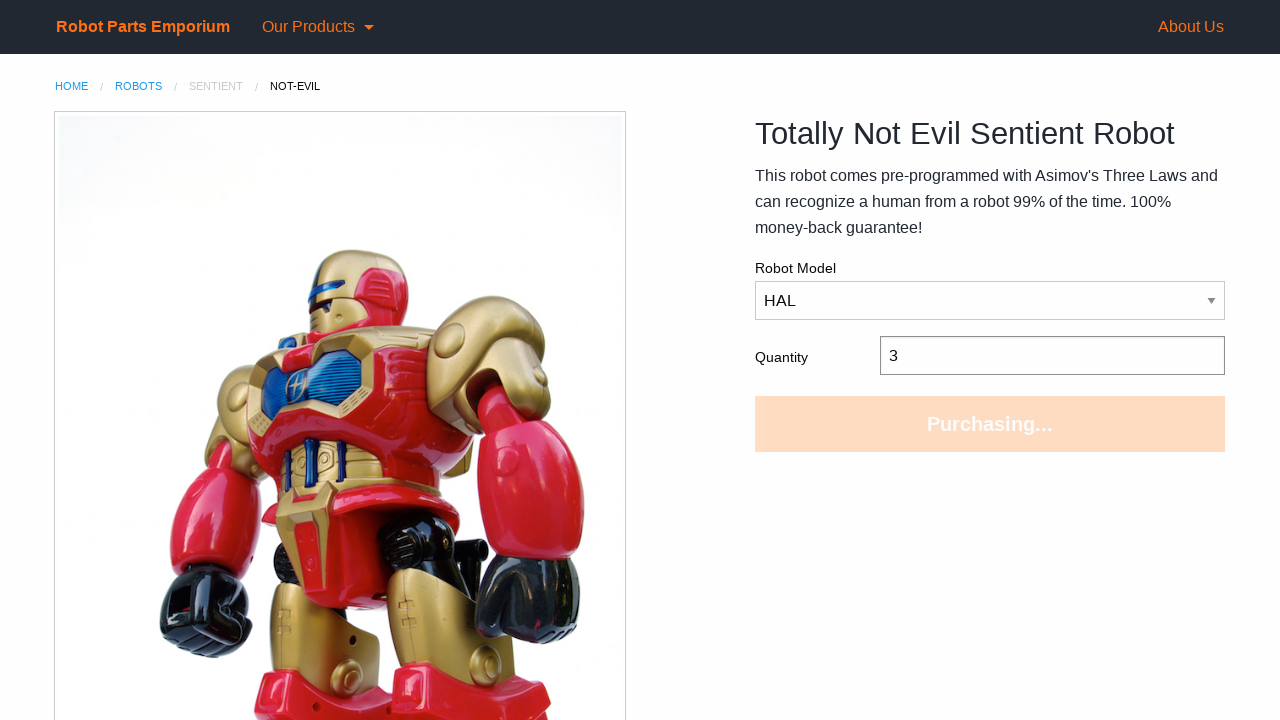

Confirmation message appeared
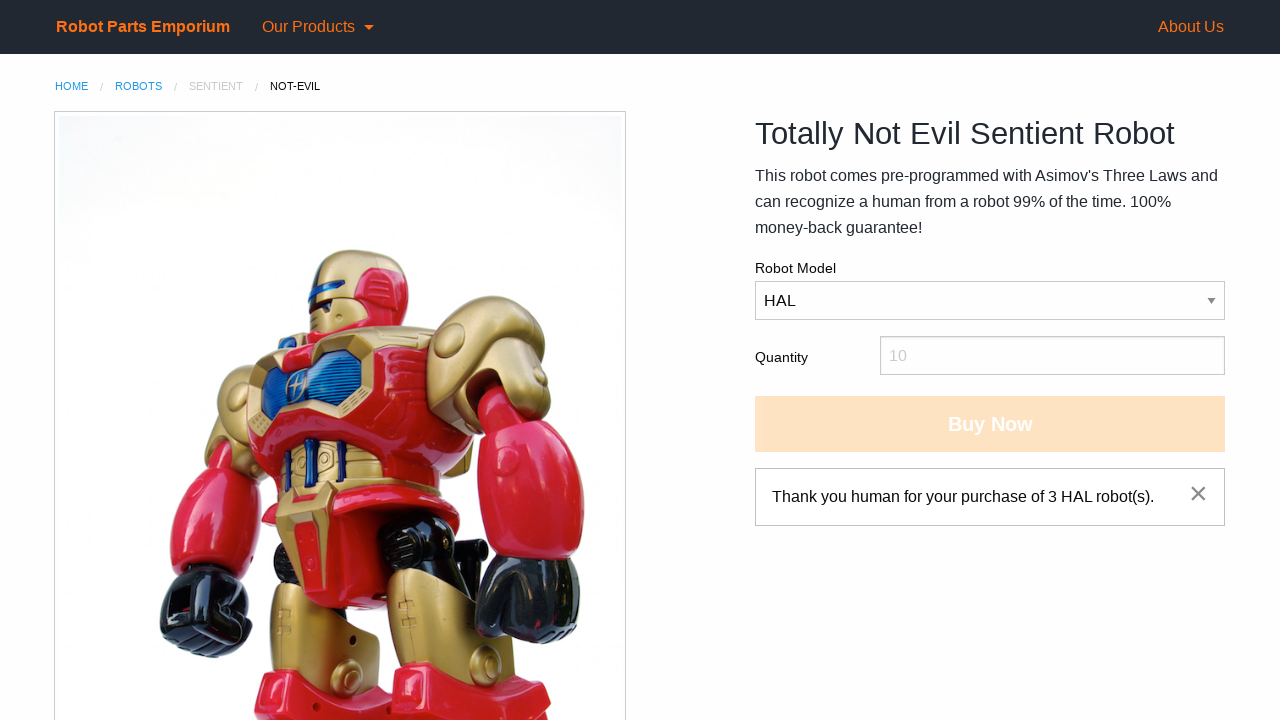

Retrieved confirmation message for HAL robot purchase
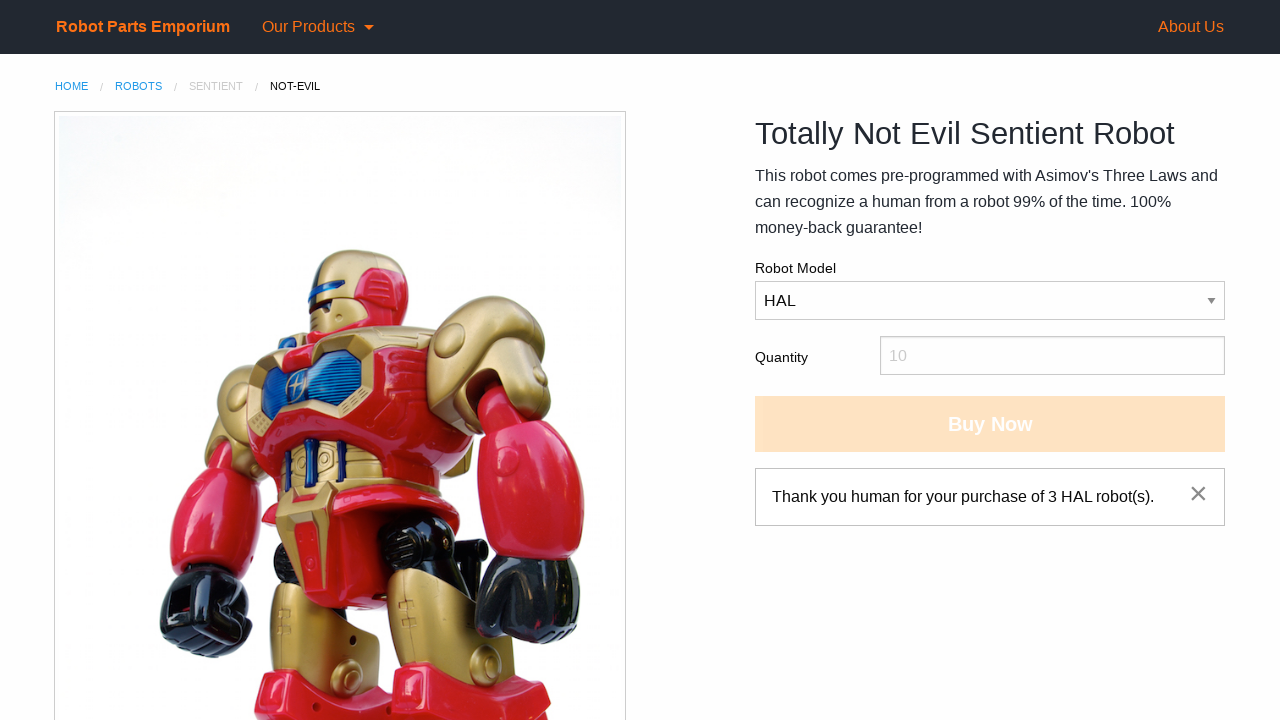

Verified purchase confirmation for 3 HAL robot(s)
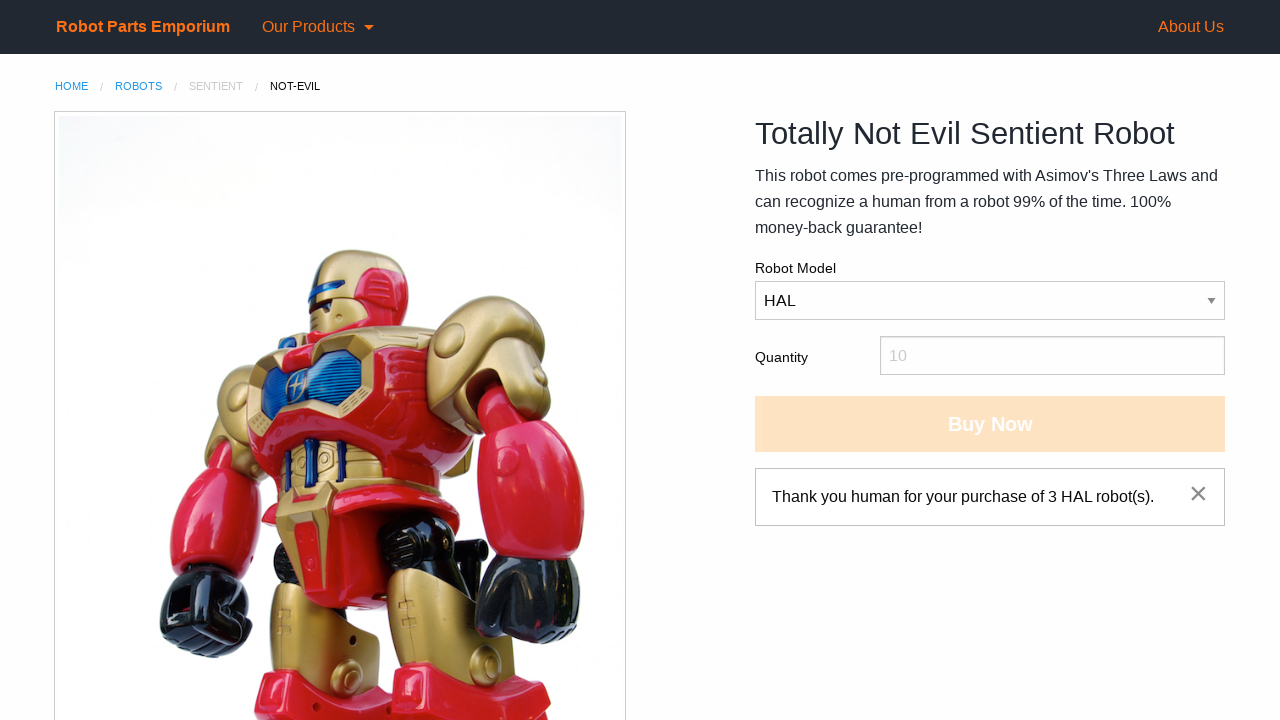

Navigated to robot selection page
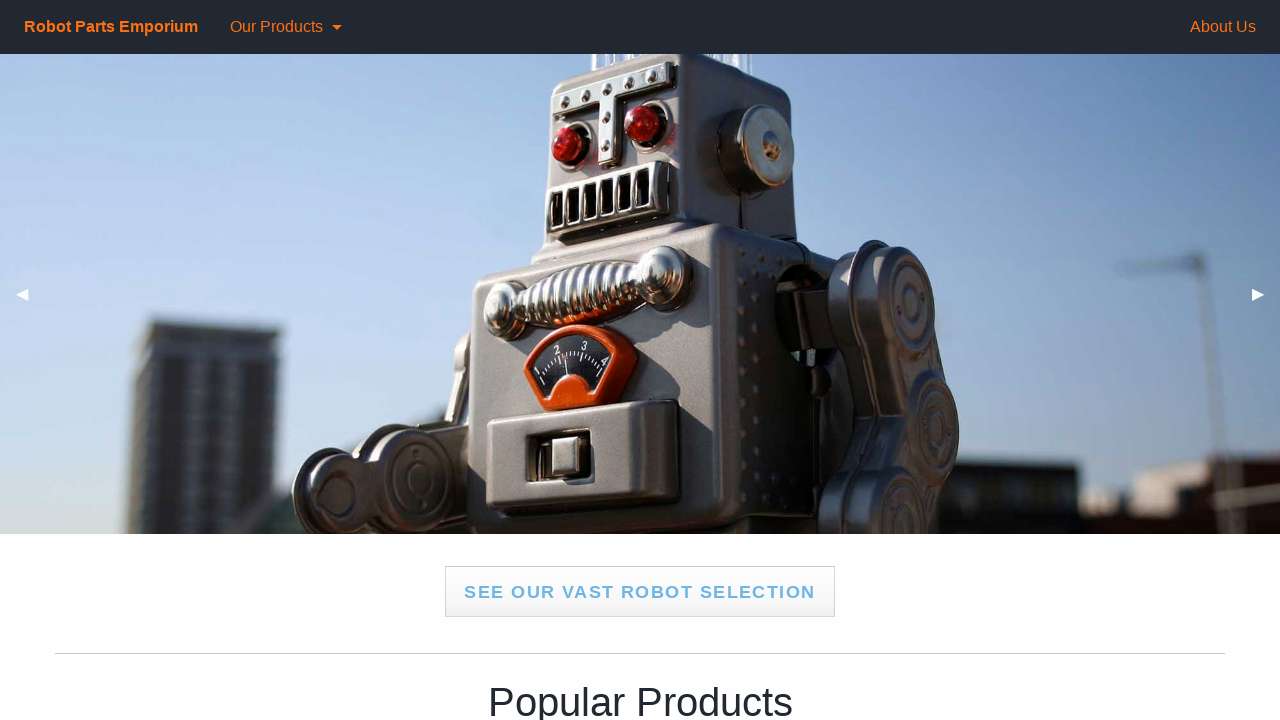

Clicked fancy button to start purchase flow at (640, 592) on xpath=//*[@class='fancy button large']
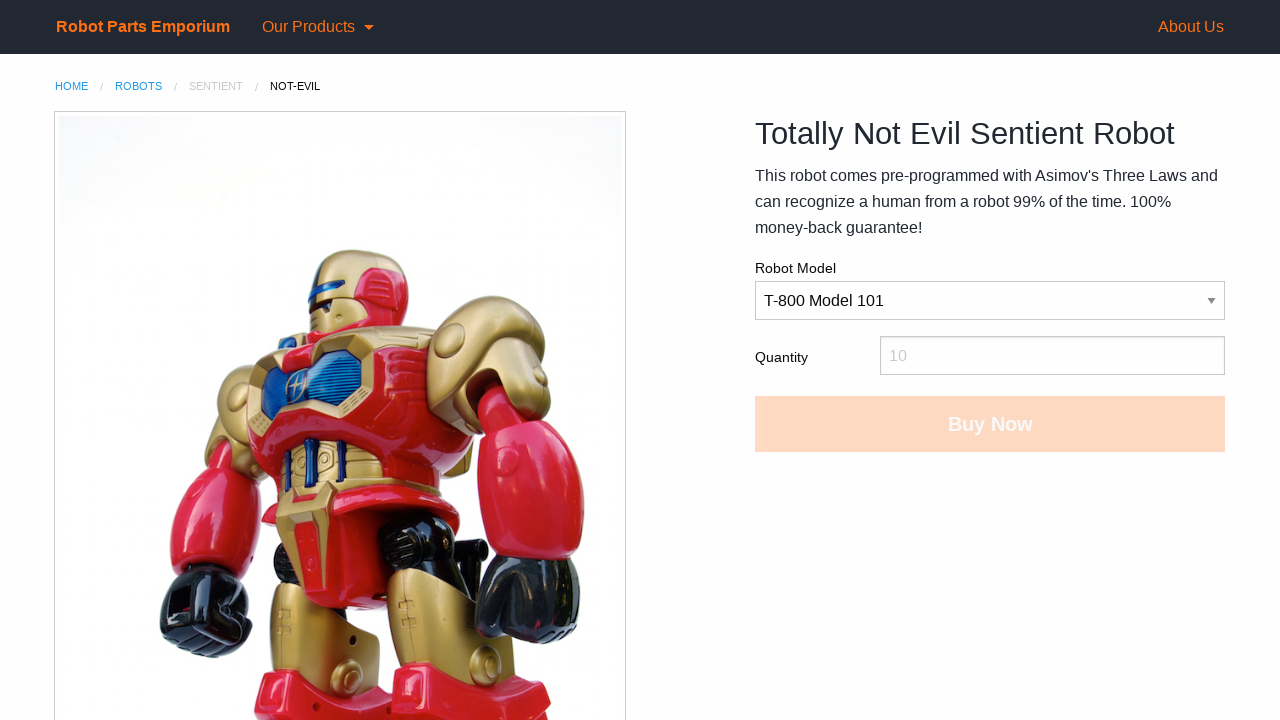

Selected robot type 'Megatron' from dropdown on #robotType
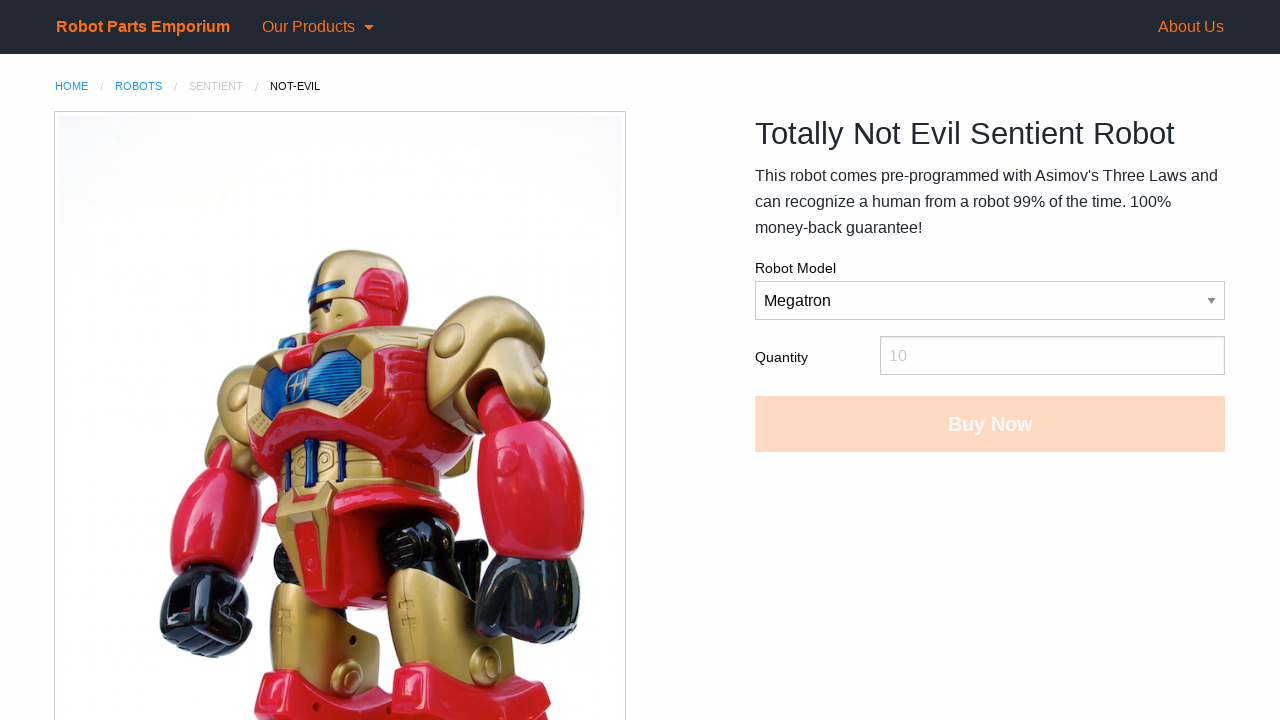

Entered quantity '3' on #qty
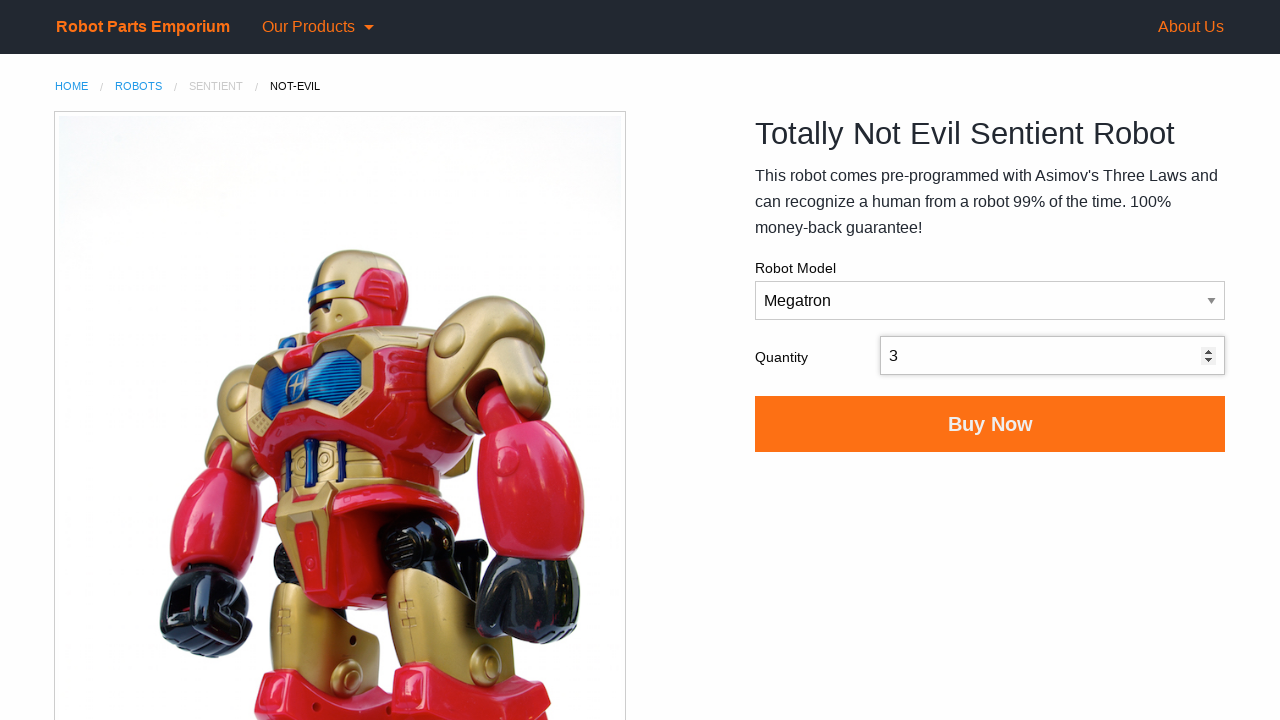

Clicked buy now button at (990, 424) on #buyNowButton
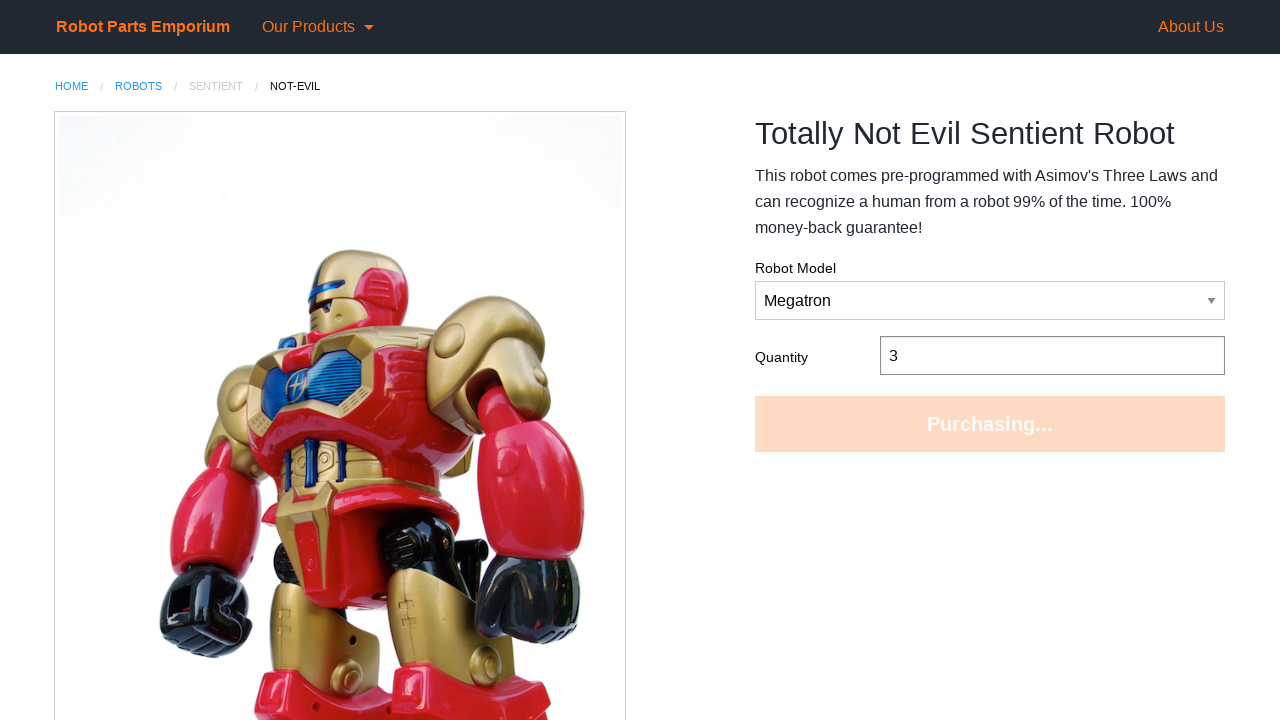

Confirmation message appeared
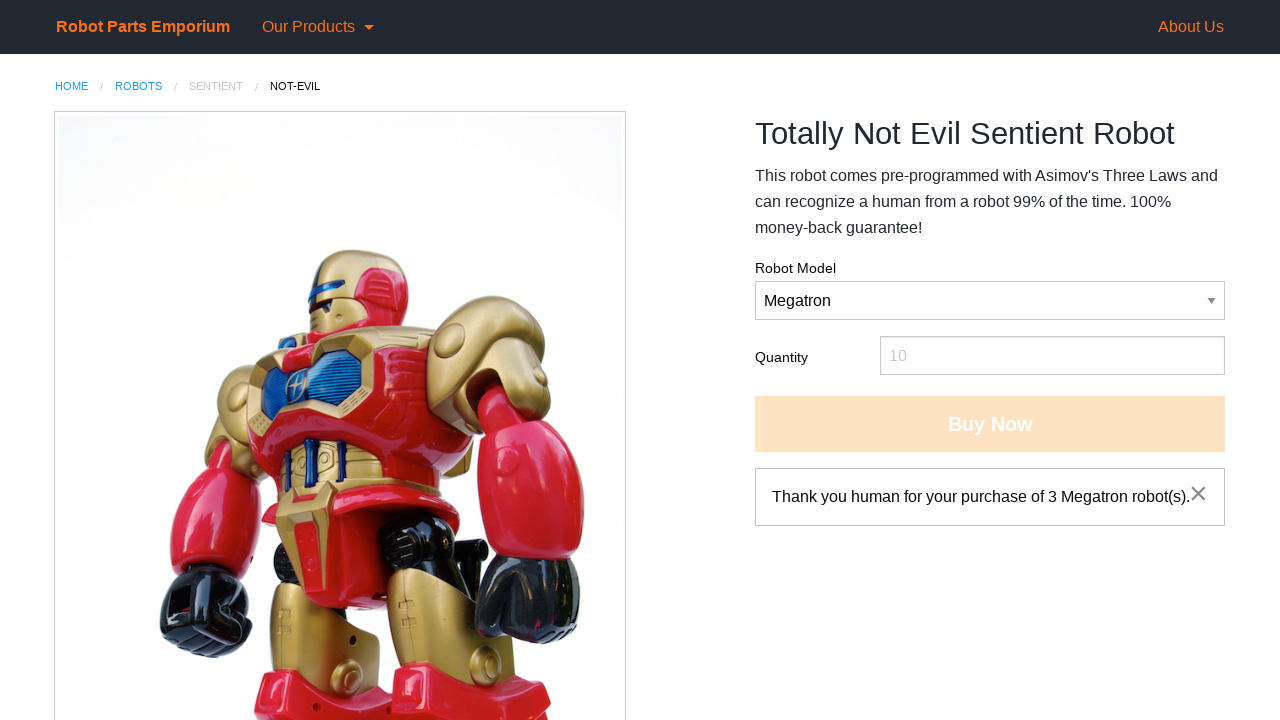

Retrieved confirmation message for Megatron robot purchase
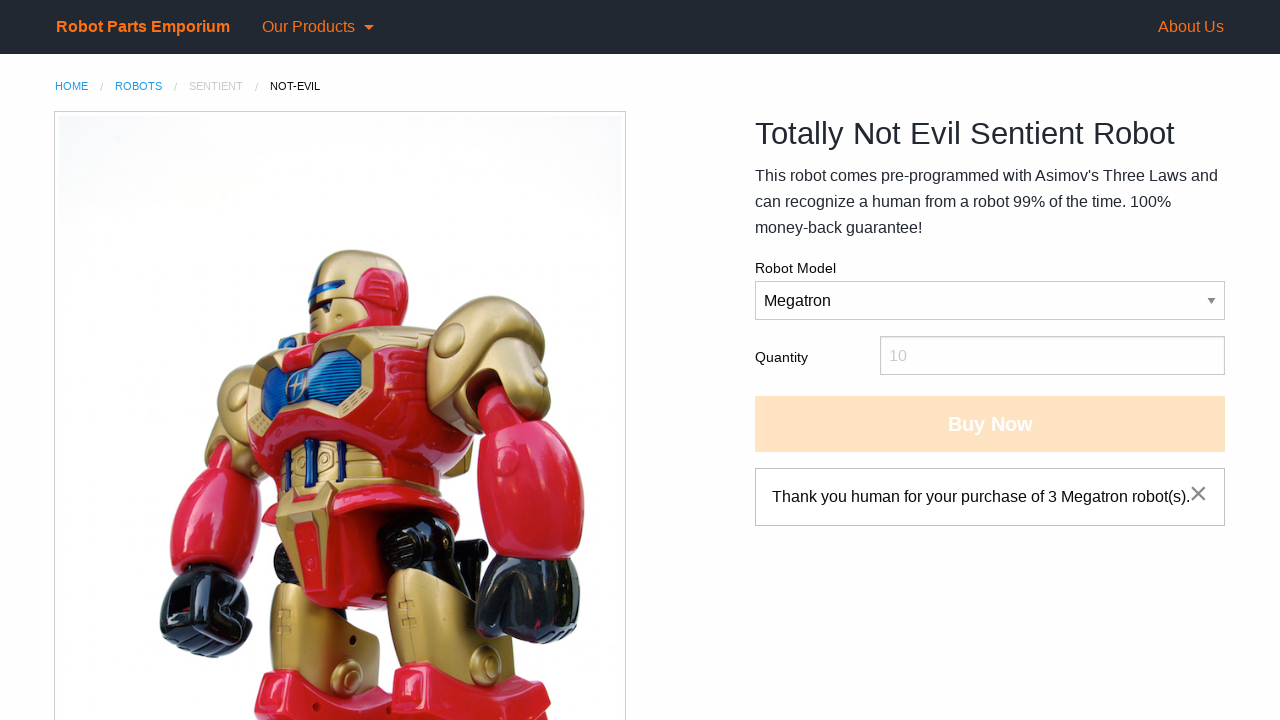

Verified purchase confirmation for 3 Megatron robot(s)
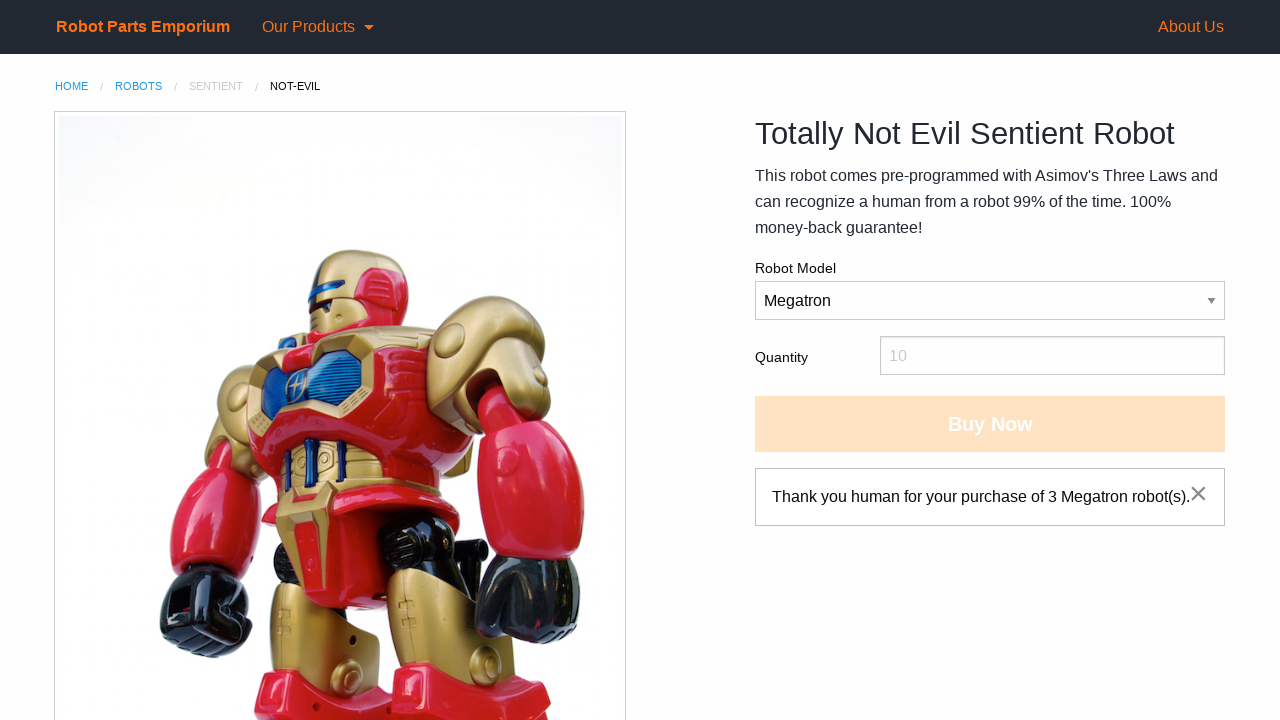

Navigated to robot selection page
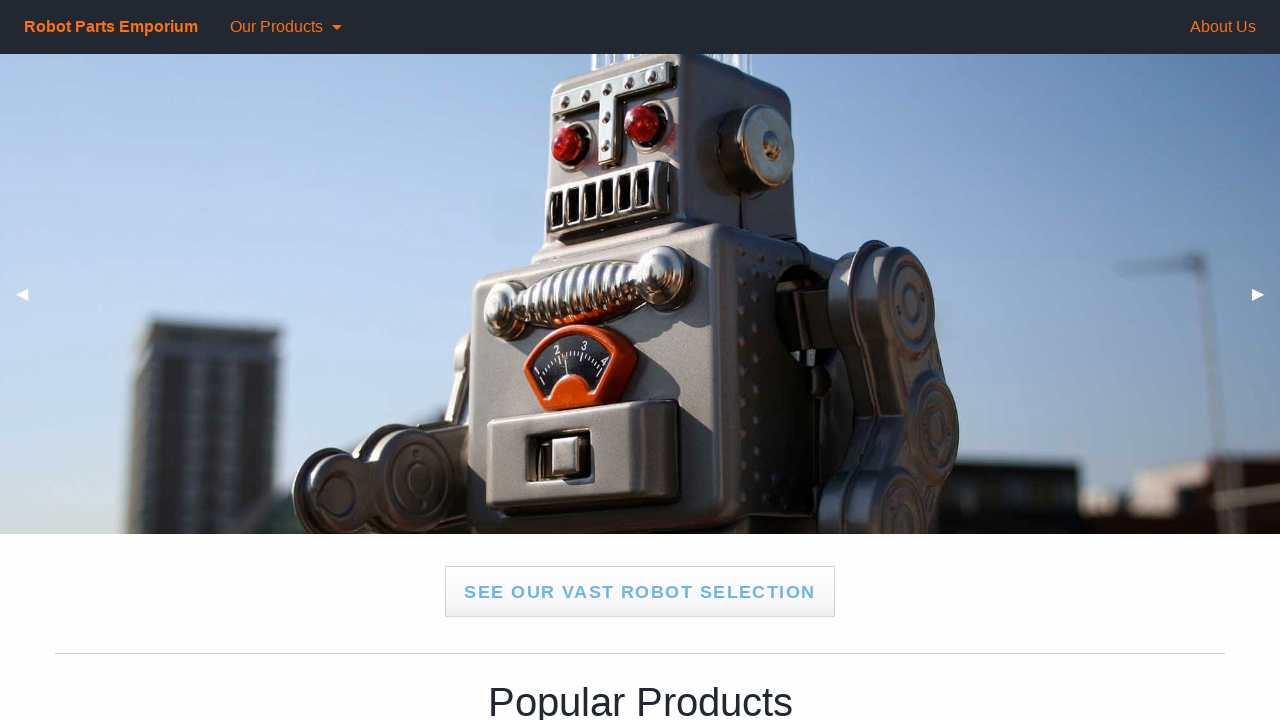

Clicked fancy button to start purchase flow at (640, 592) on xpath=//*[@class='fancy button large']
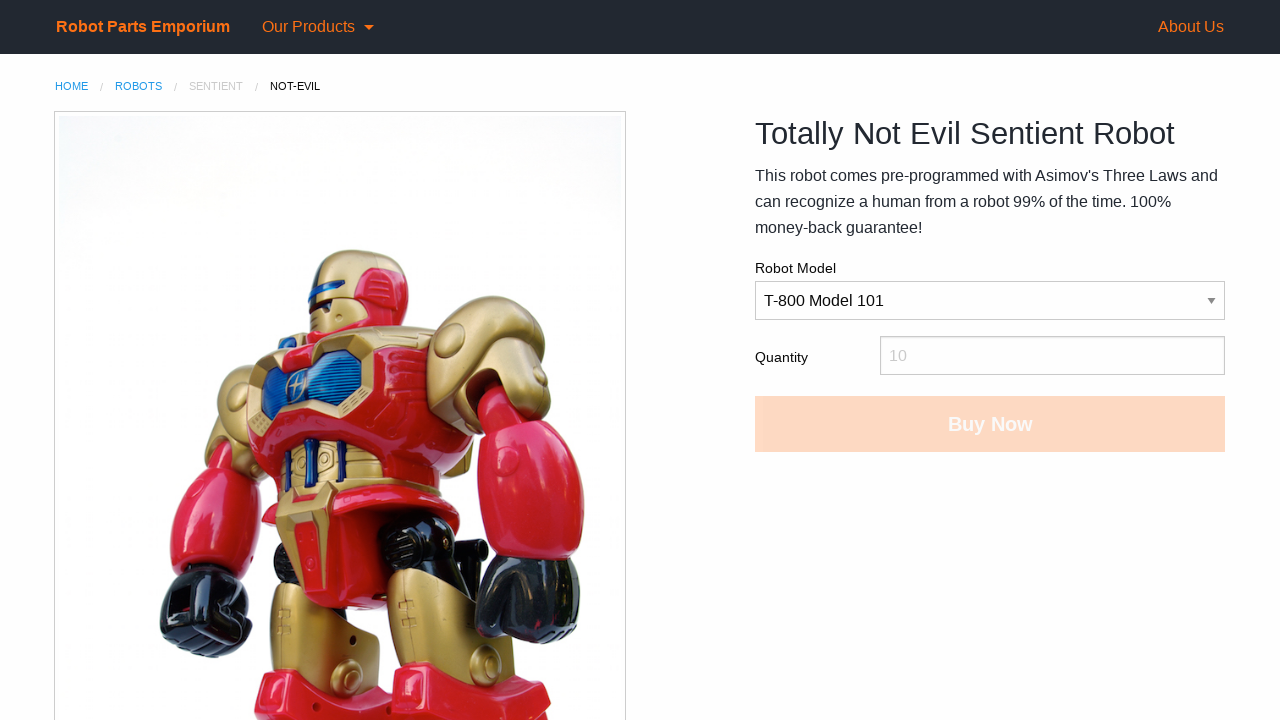

Selected robot type 'T-800 Model 101' from dropdown on #robotType
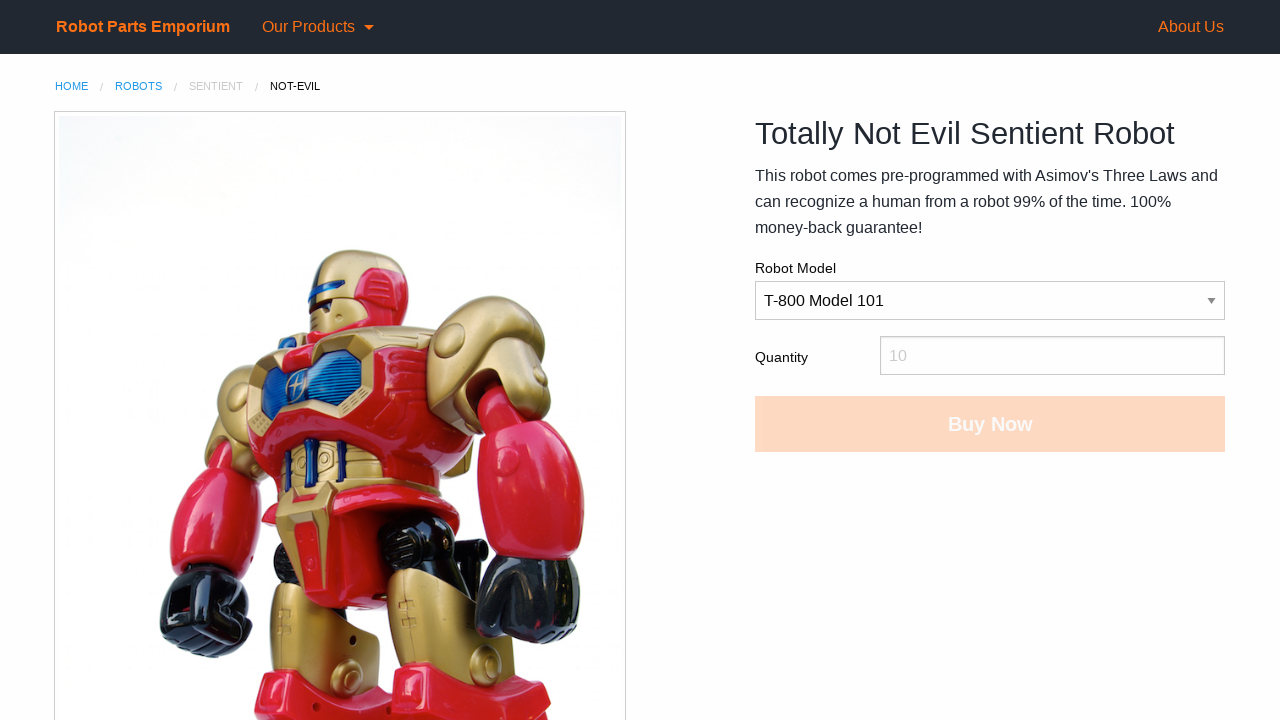

Entered quantity '3' on #qty
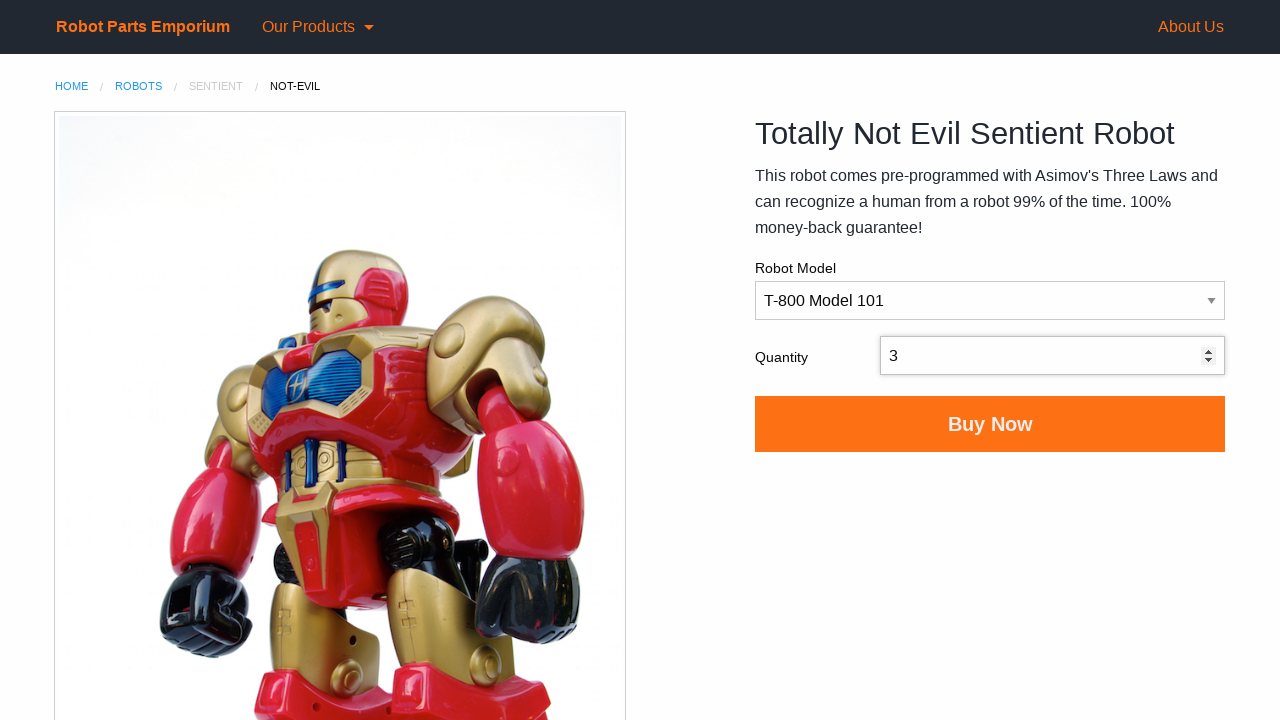

Clicked buy now button at (990, 424) on #buyNowButton
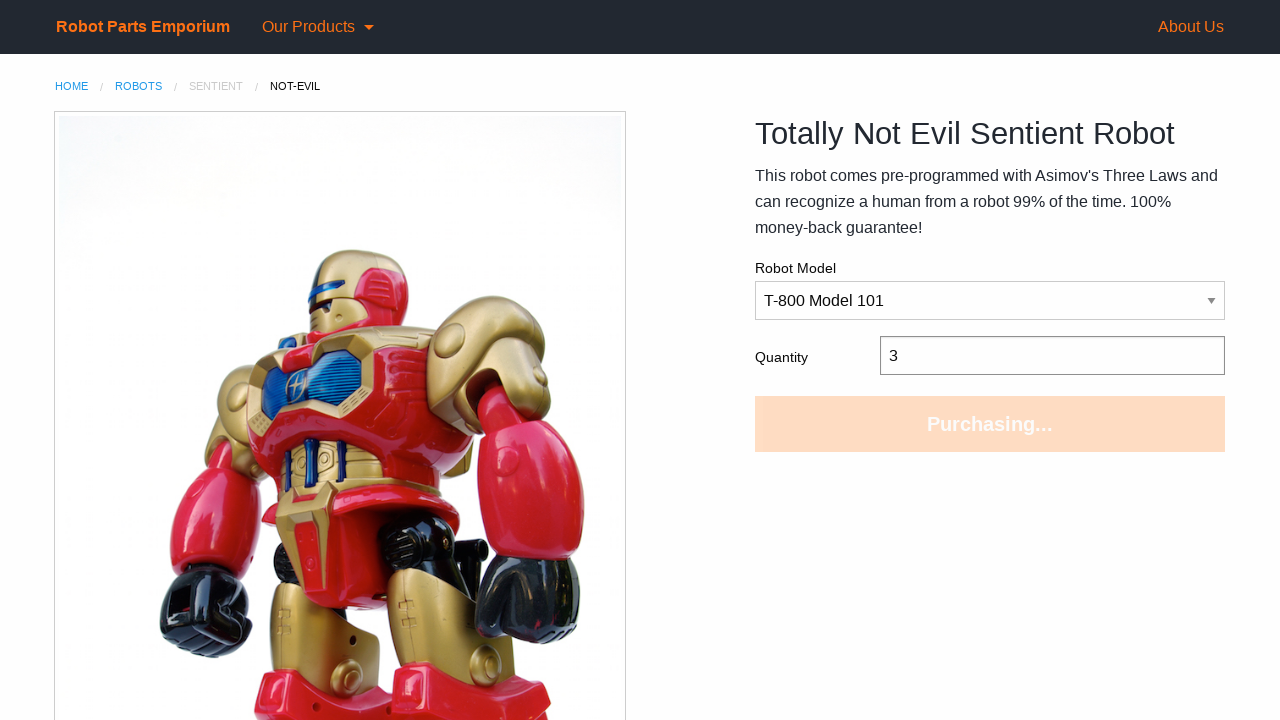

Confirmation message appeared
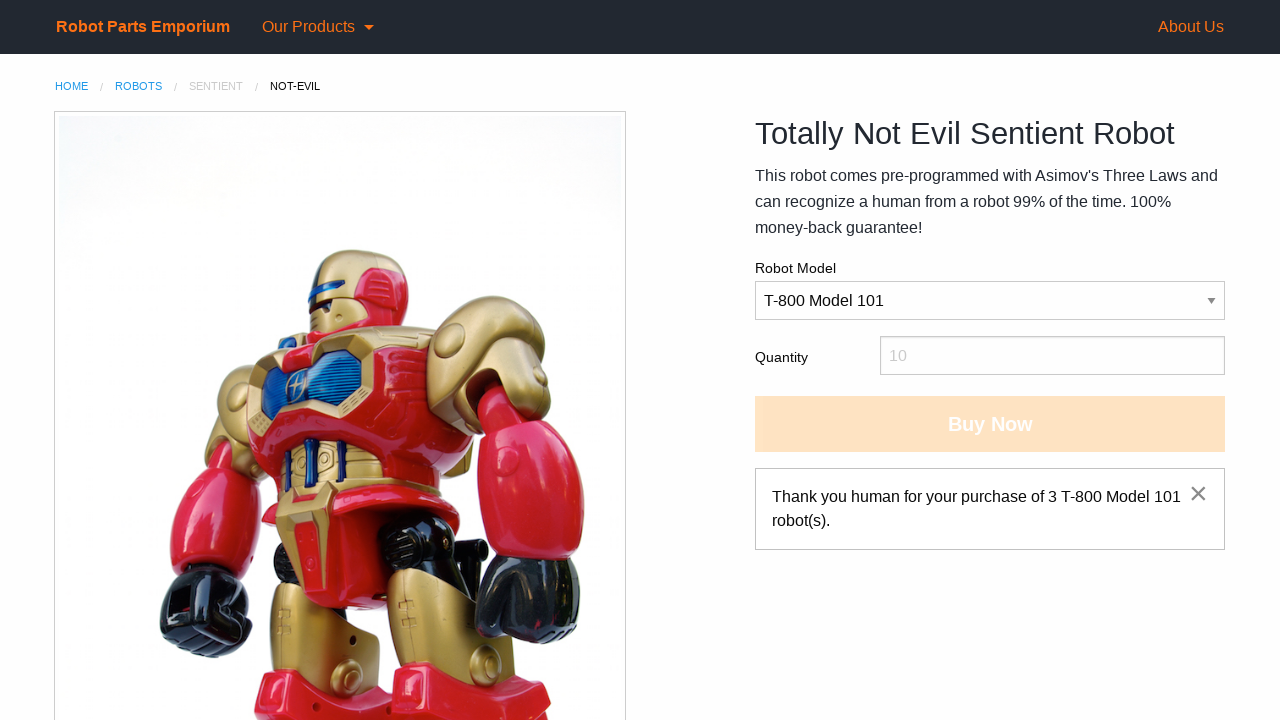

Retrieved confirmation message for T-800 Model 101 robot purchase
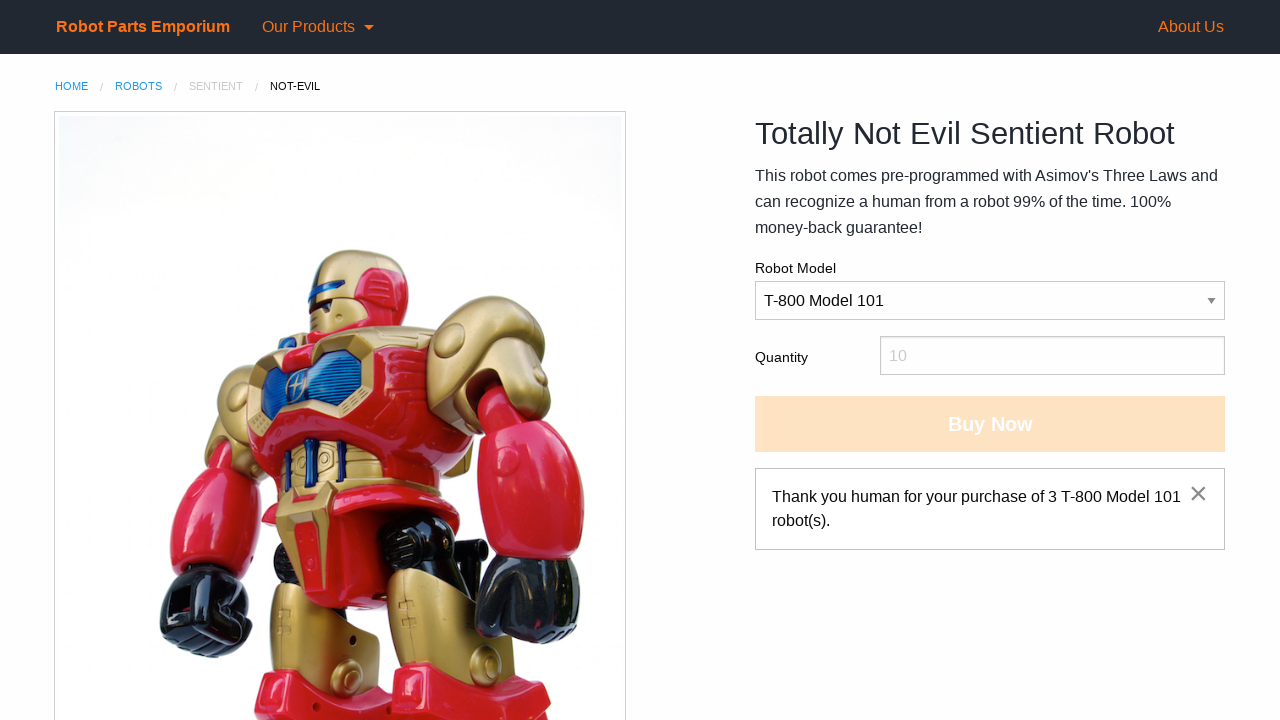

Verified purchase confirmation for 3 T-800 Model 101 robot(s)
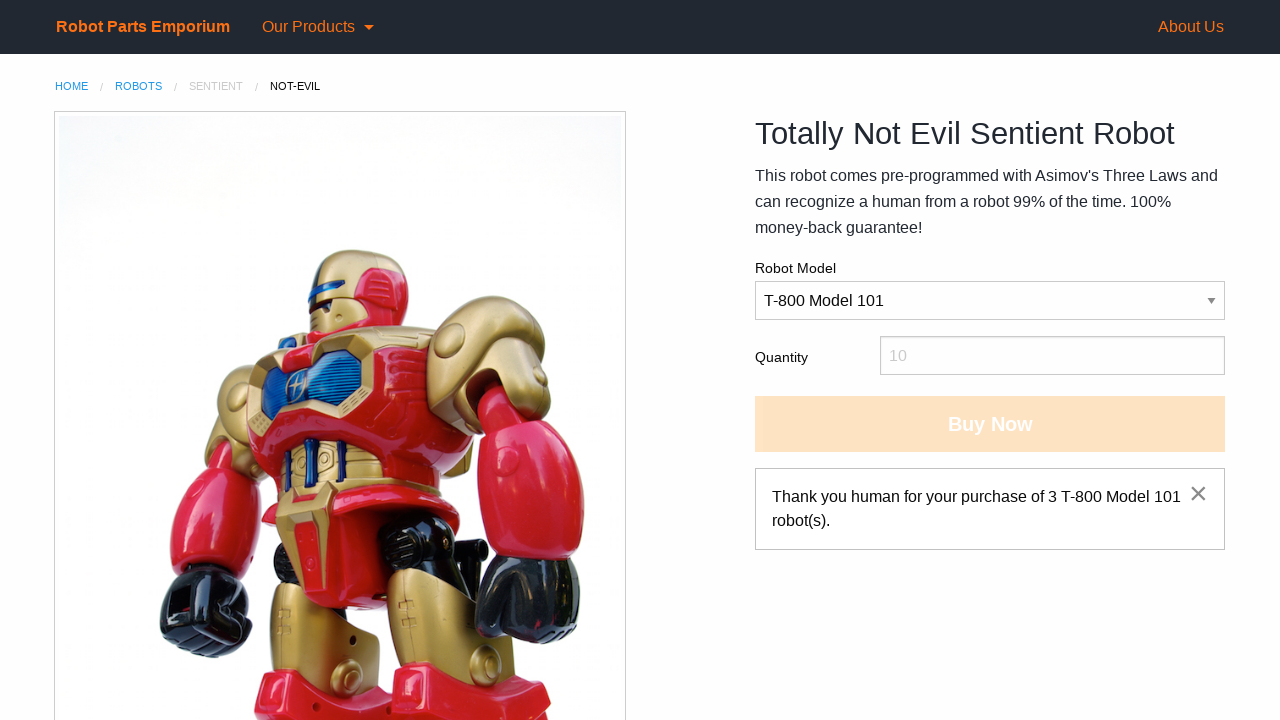

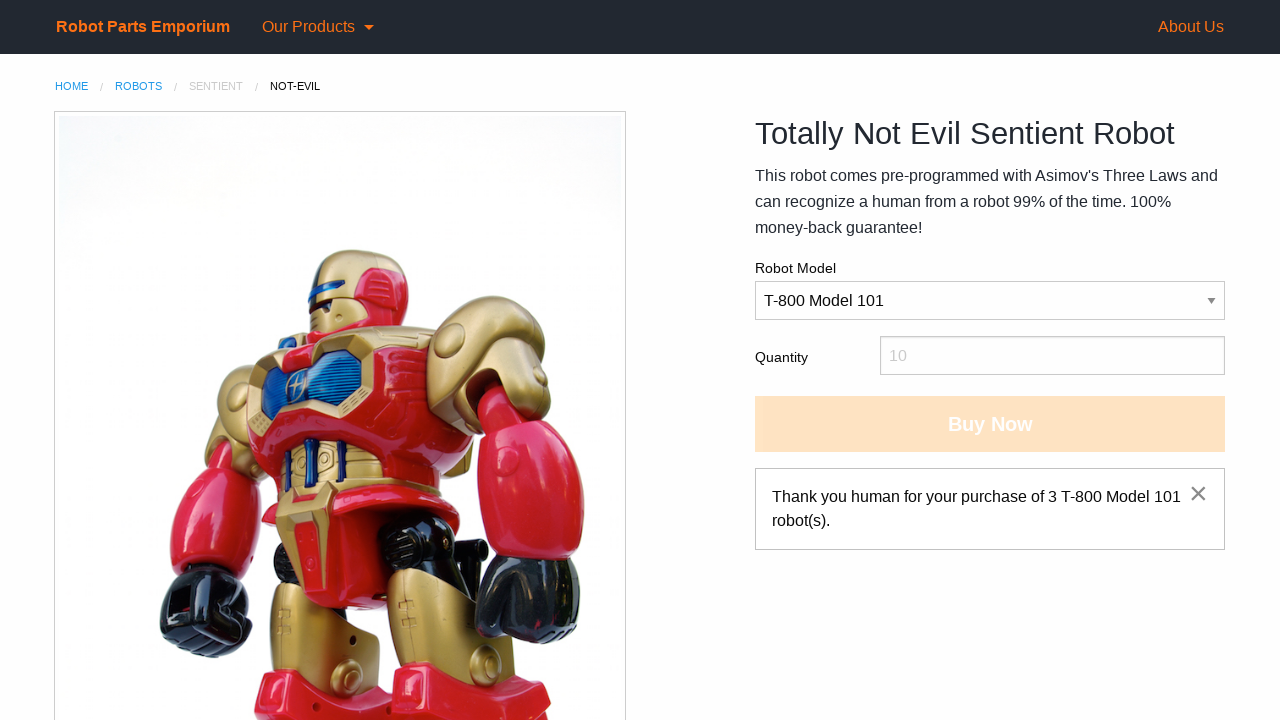